Tests navigation from homepage to the shop page by clicking the shop link

Starting URL: https://webshop-agil-testautomatiserare.netlify.app/

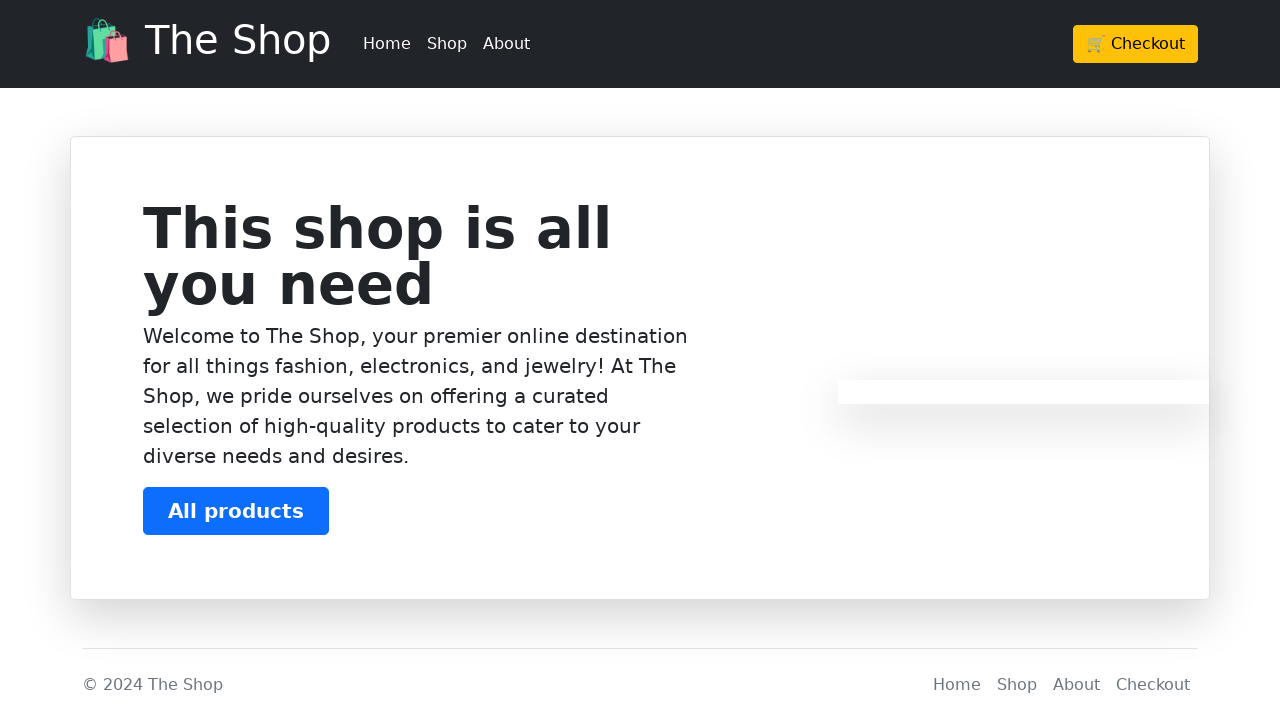

Clicked shop link to navigate to products page at (447, 44) on a[href='/products']
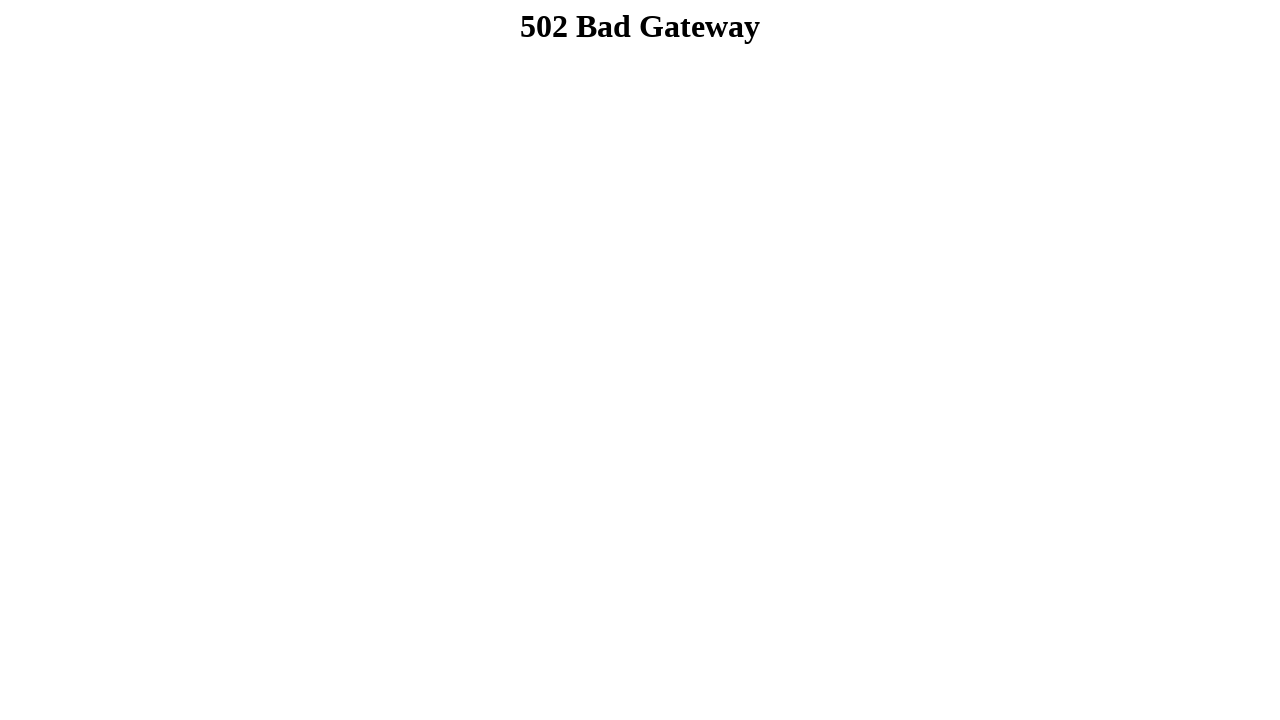

Shop page loaded successfully
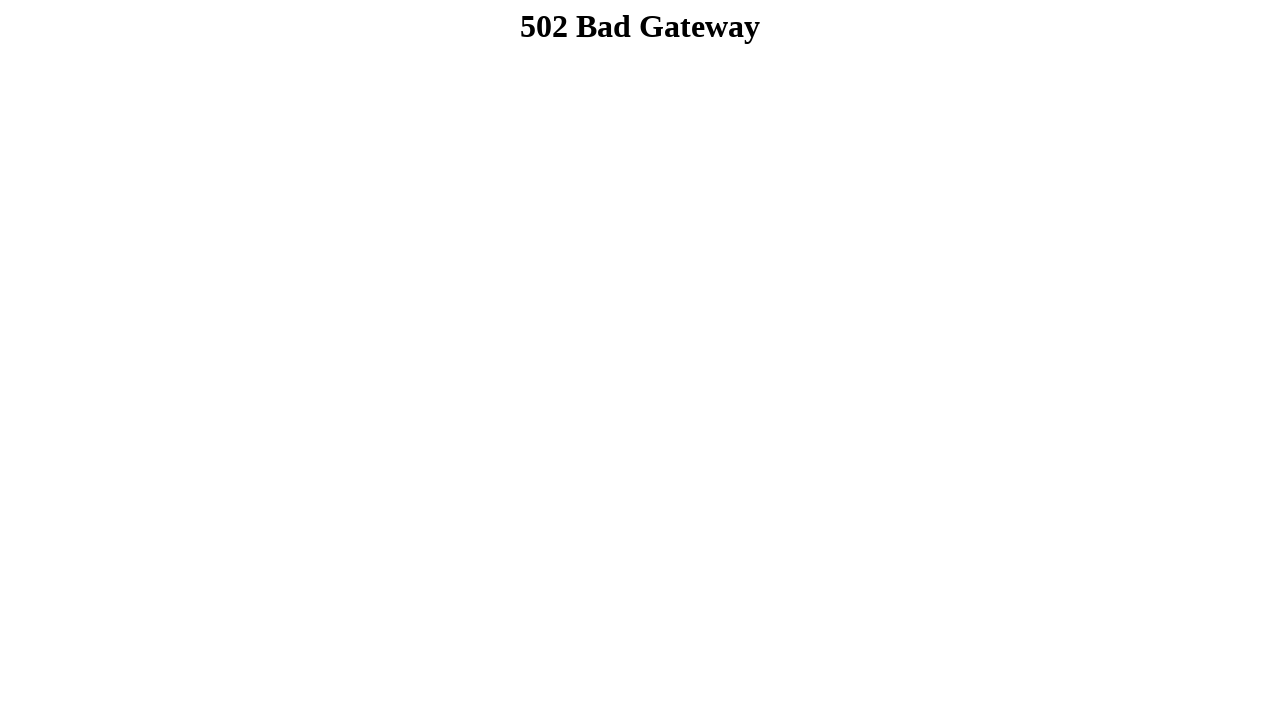

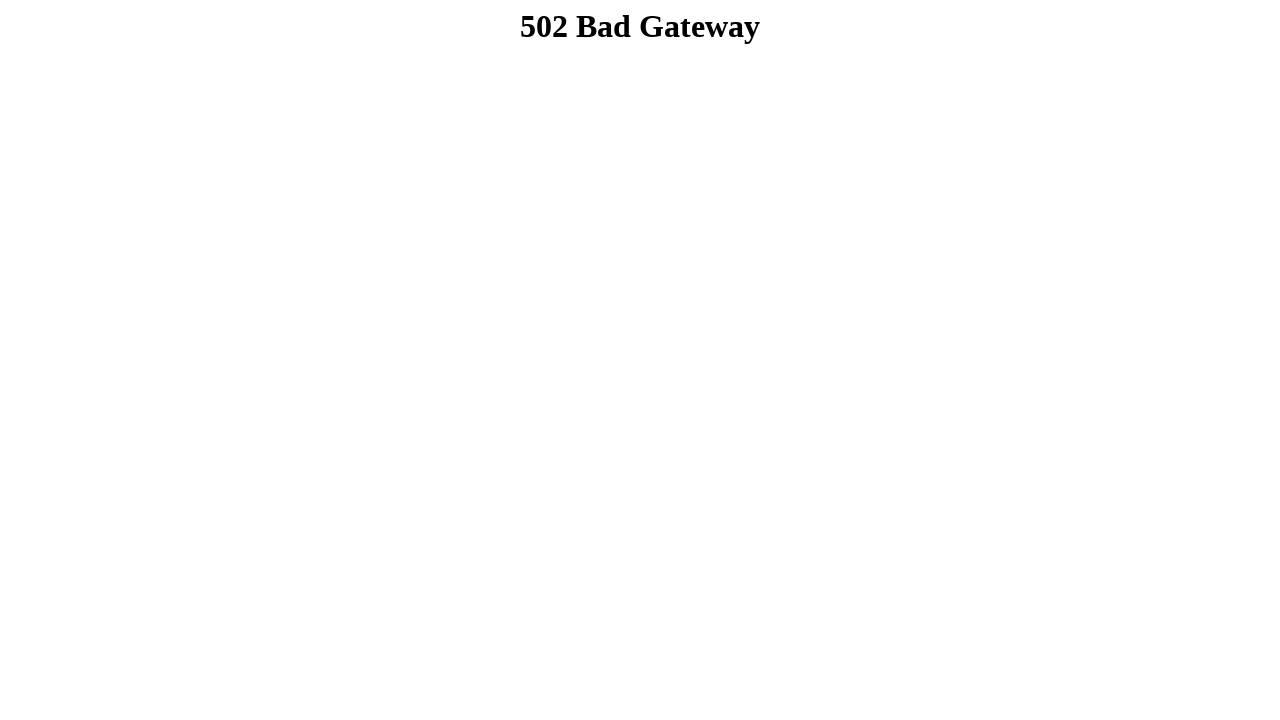